Navigates to a product offers page and searches for a specific product (Mango) in the product table to verify its presence and retrieve its price information.

Starting URL: https://rahulshettyacademy.com/seleniumPractise/#/offers

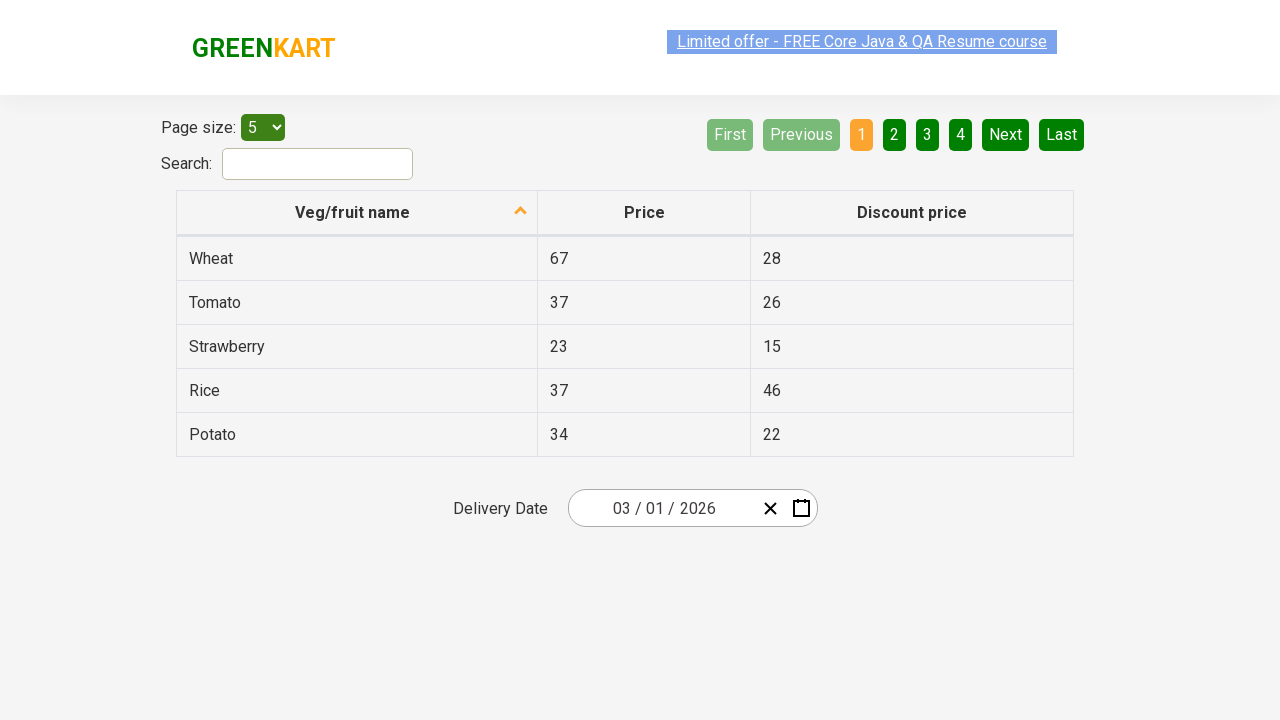

Waited for product table to load
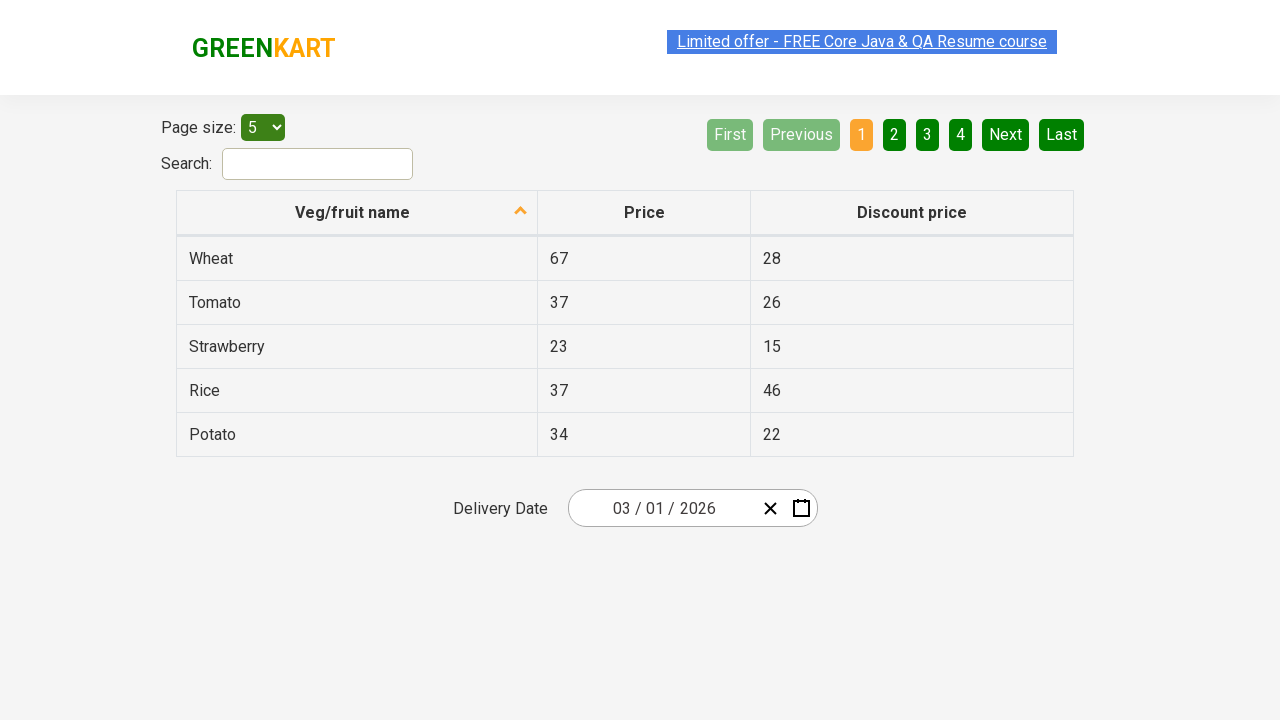

Defined search product as 'Mango'
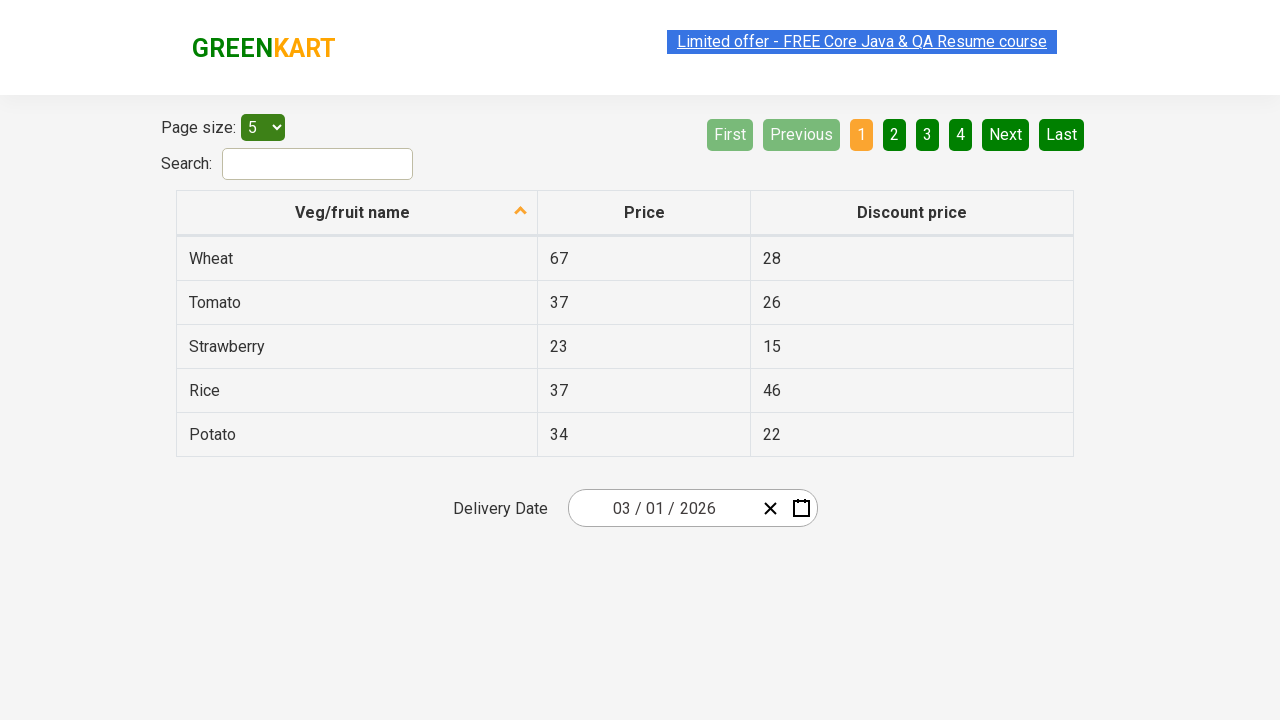

Retrieved all product name cells from table
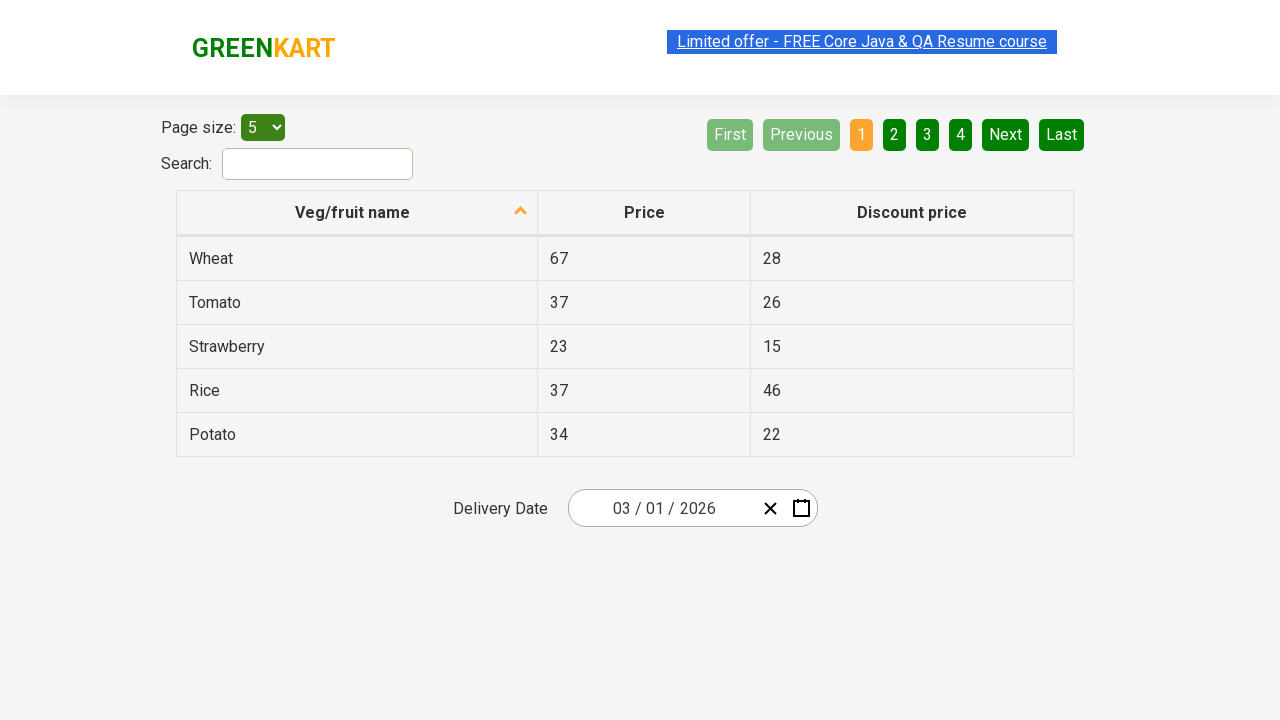

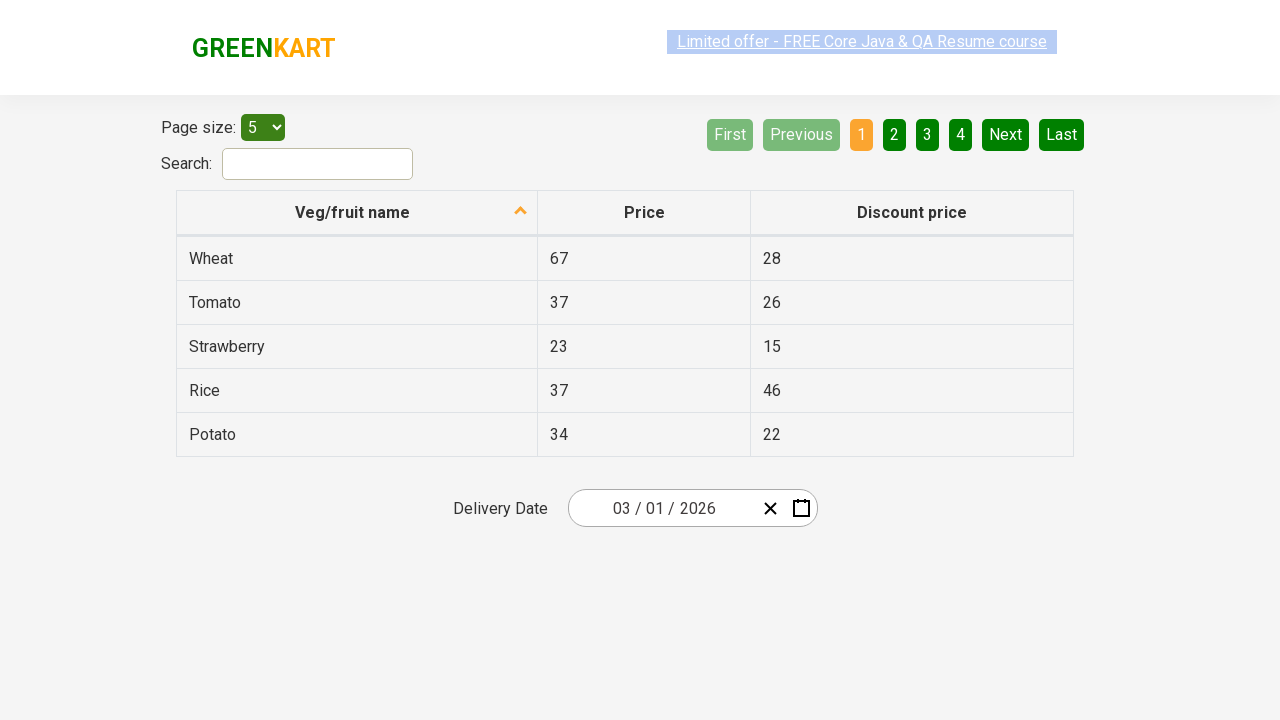